Tests color picker by setting a color value

Starting URL: https://www.selenium.dev/selenium/web/web-form.html

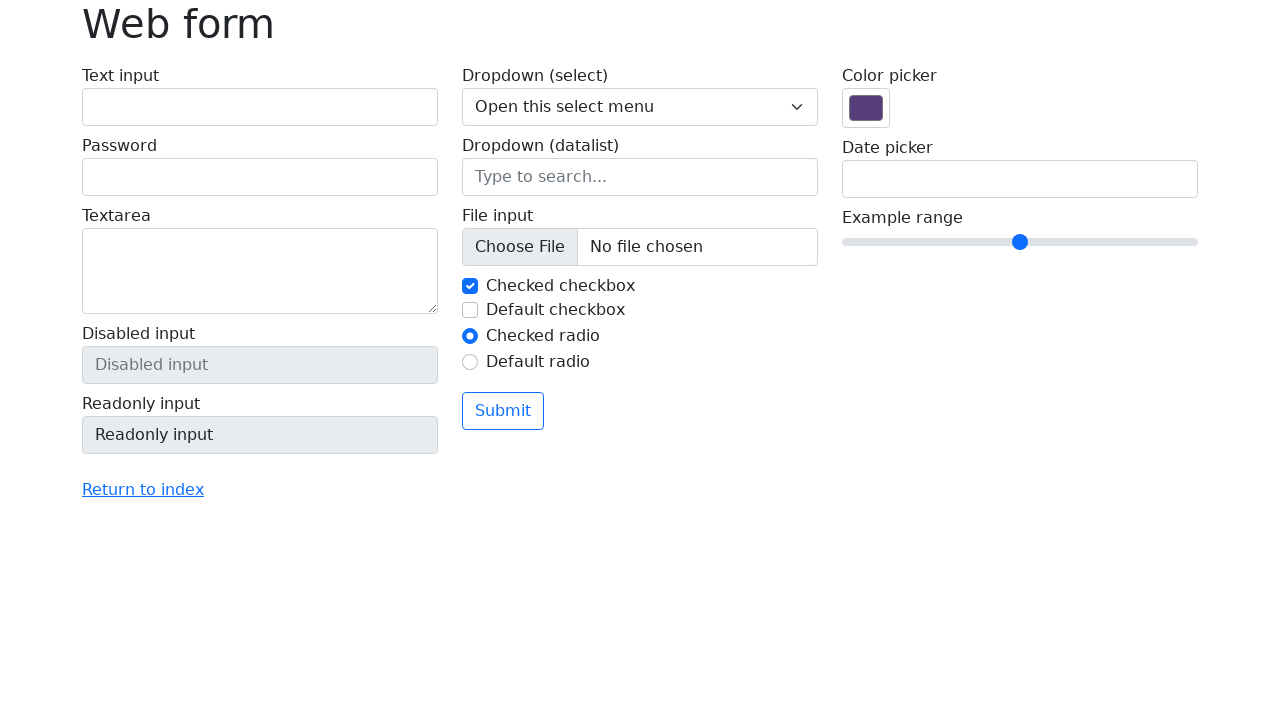

Set color picker value to red (#FF0000)
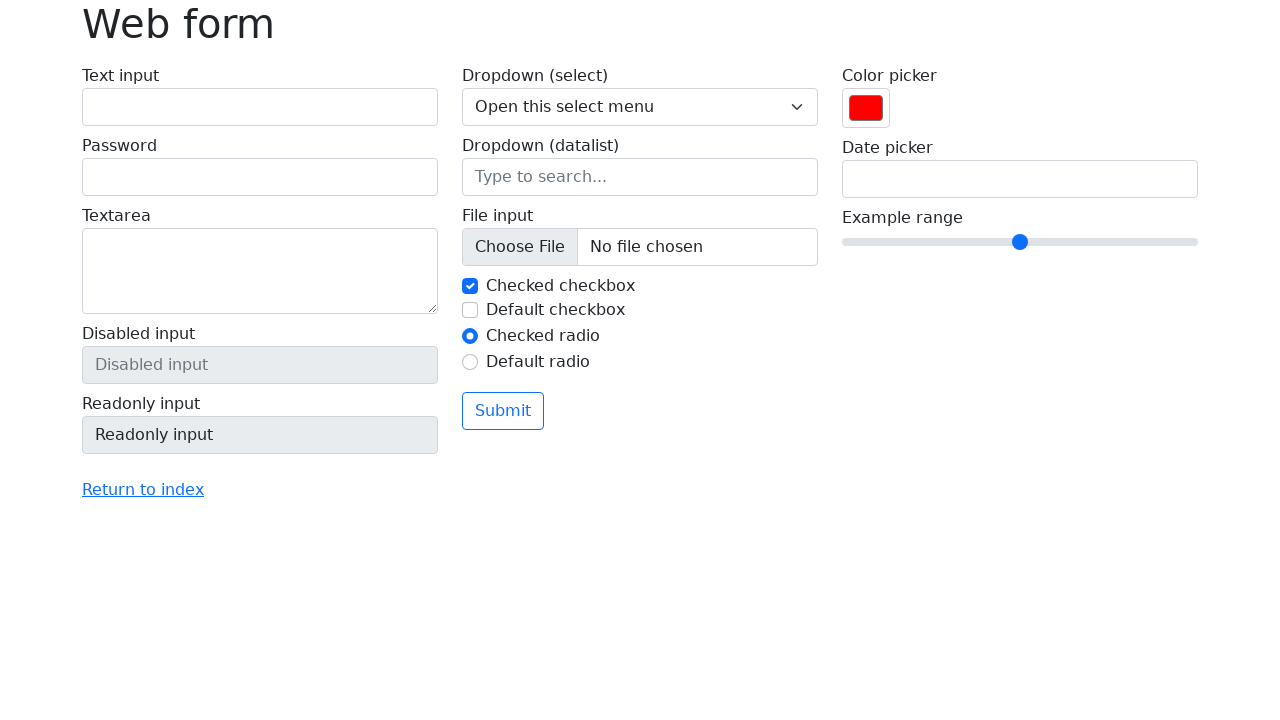

Dispatched change event on color picker to confirm value
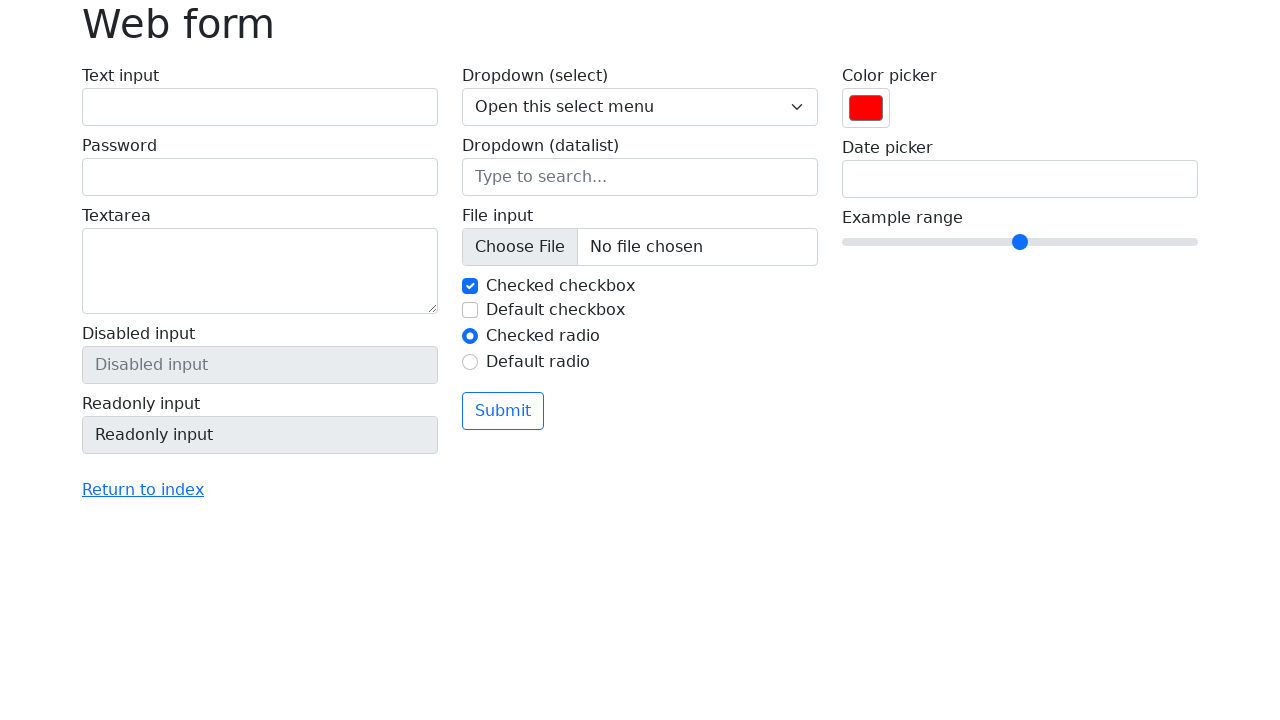

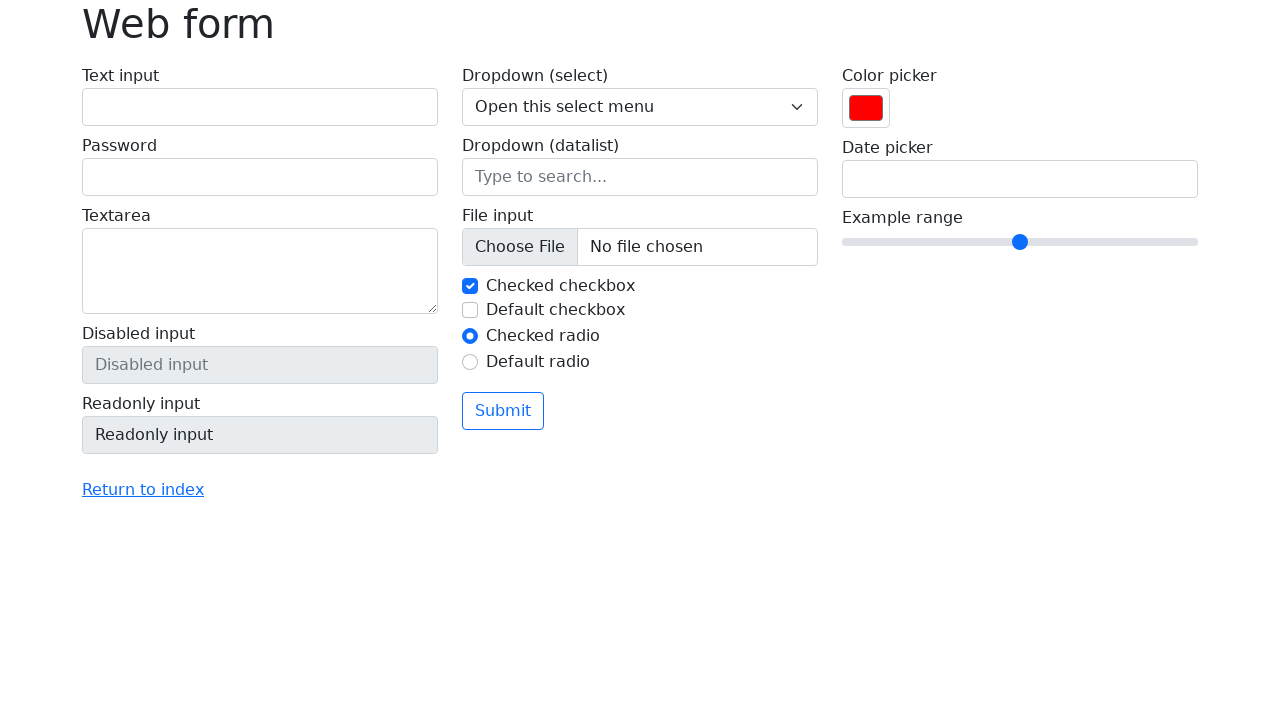